Clicks a button element identified by its ID on the Ultimate QA simple HTML elements page

Starting URL: https://ultimateqa.com/simple-html-elements-for-automation/

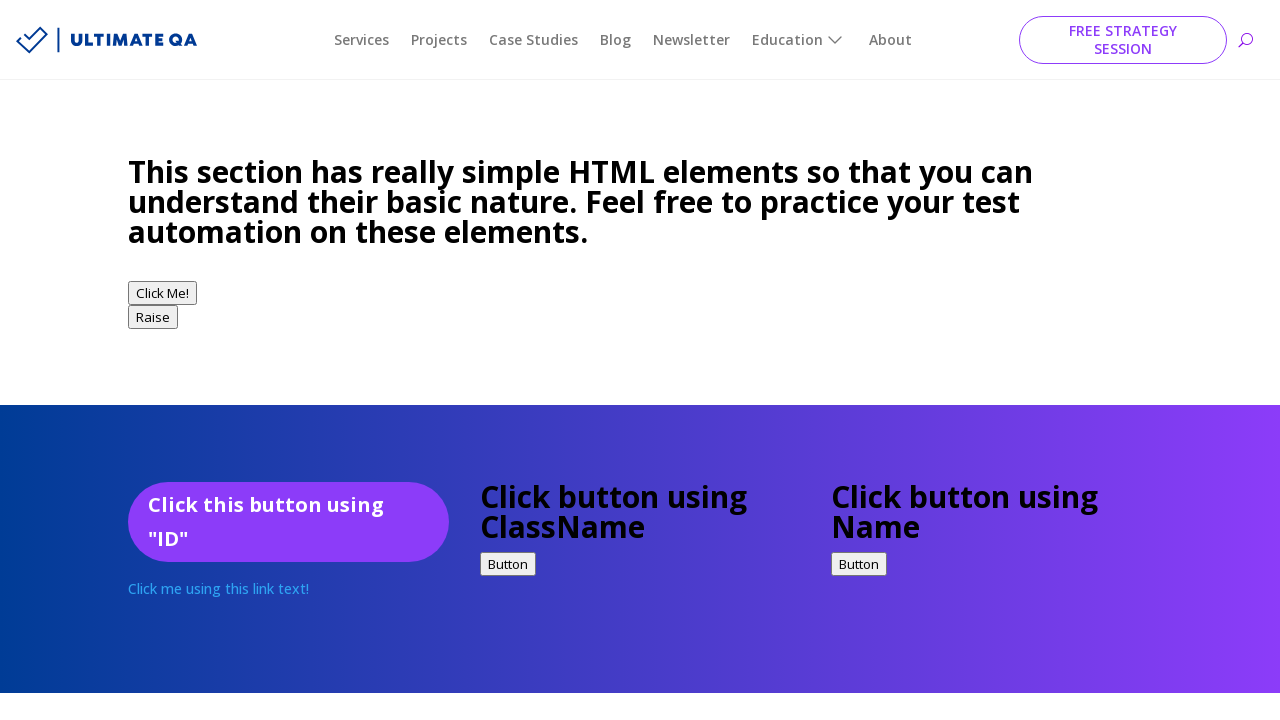

Clicked button element with ID 'idExample' on Ultimate QA simple HTML elements page at (288, 522) on #idExample
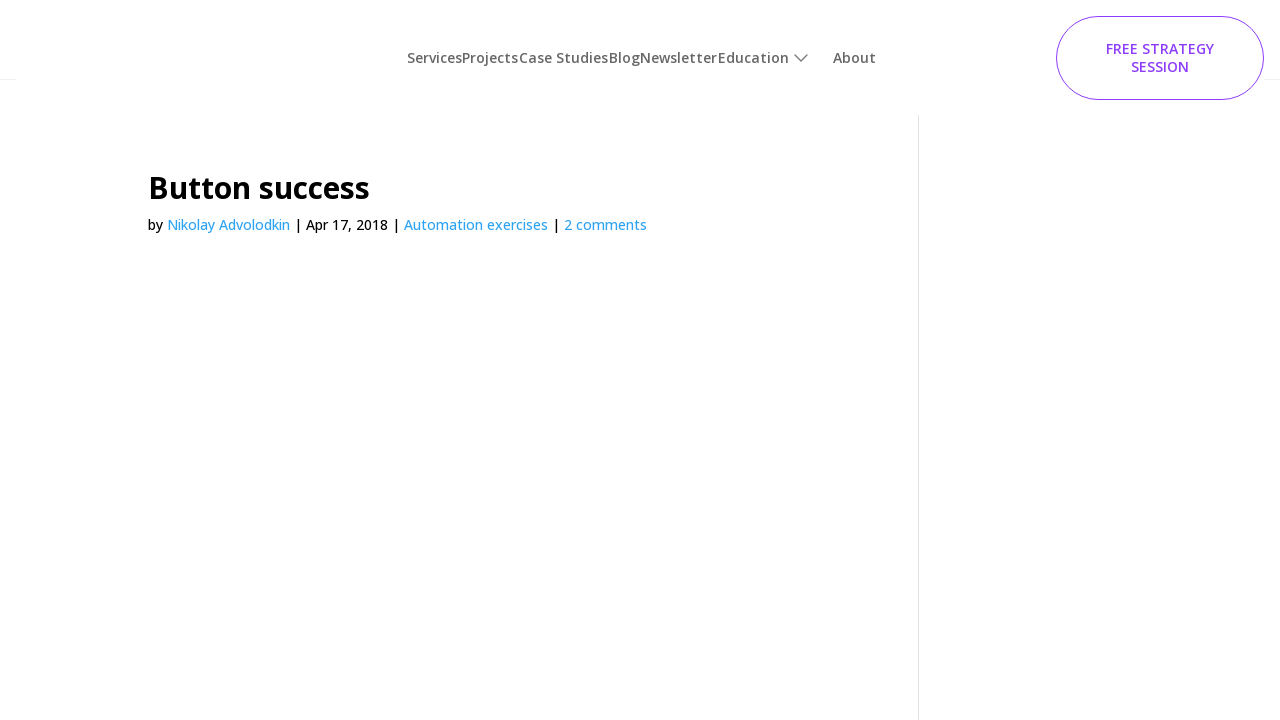

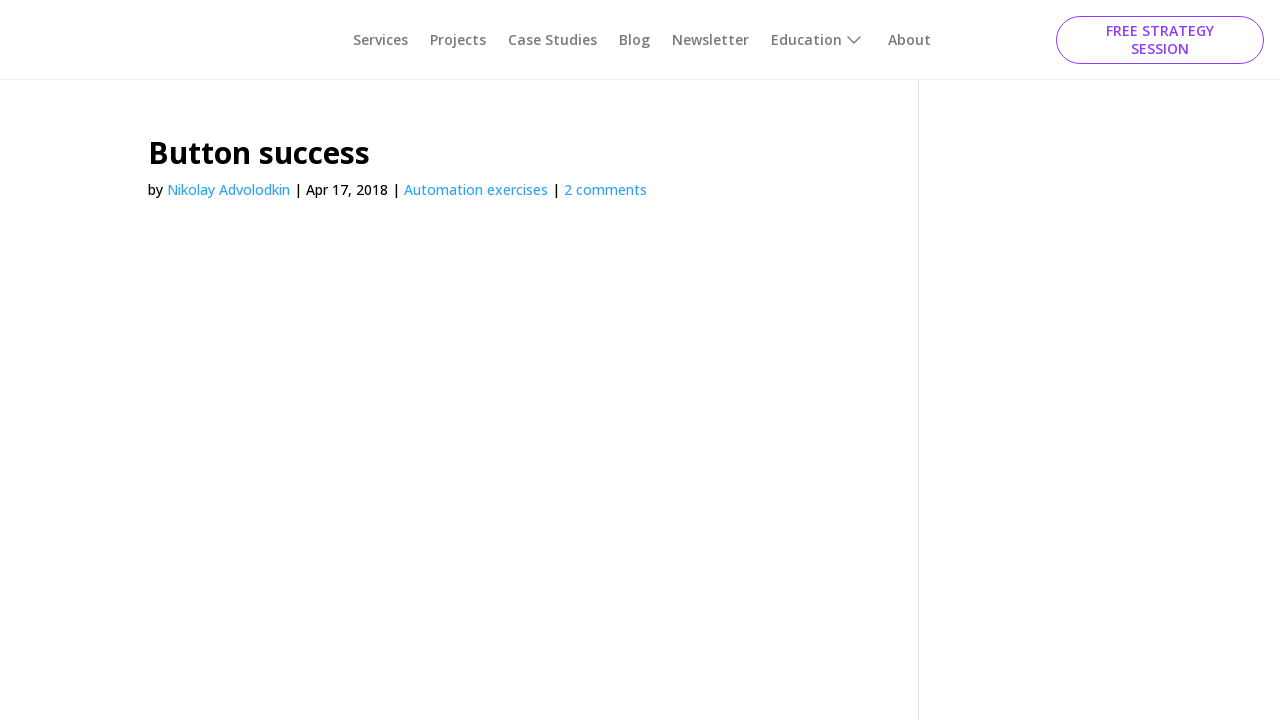